Tests mouse hover and context menu (right-click) functionality on an automation practice page

Starting URL: https://rahulshettyacademy.com/AutomationPractice/

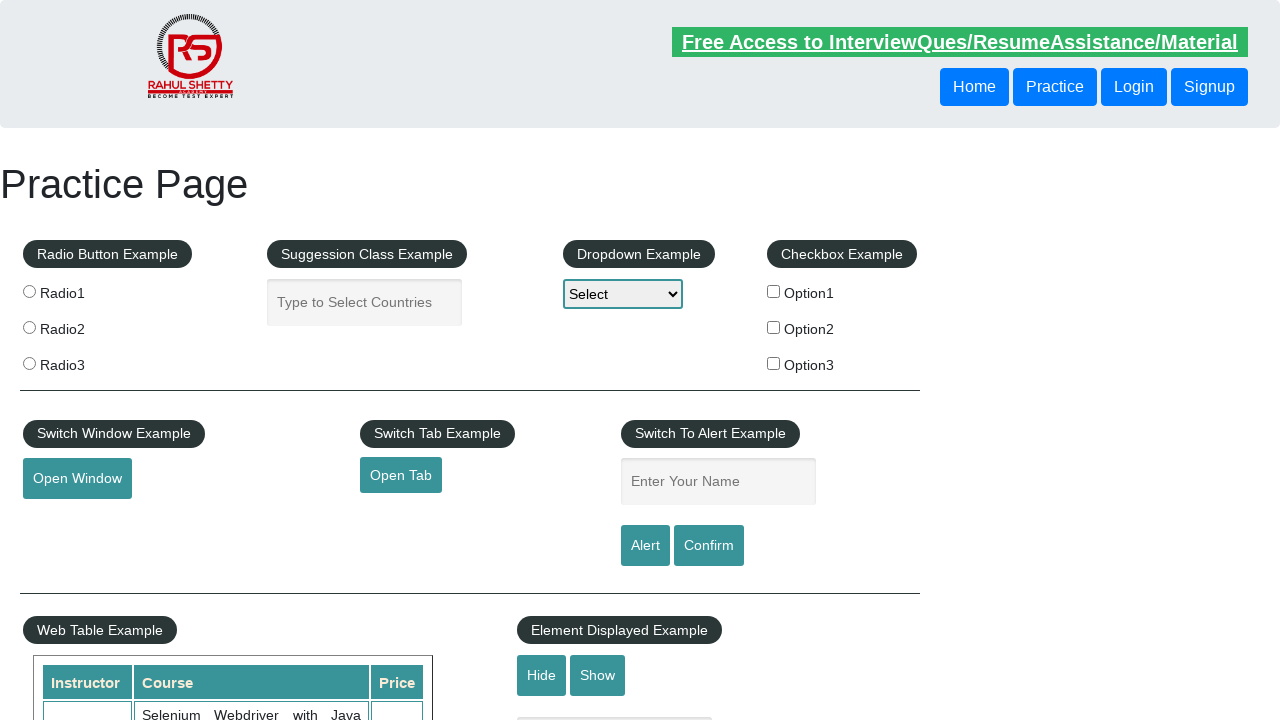

Navigated to automation practice page
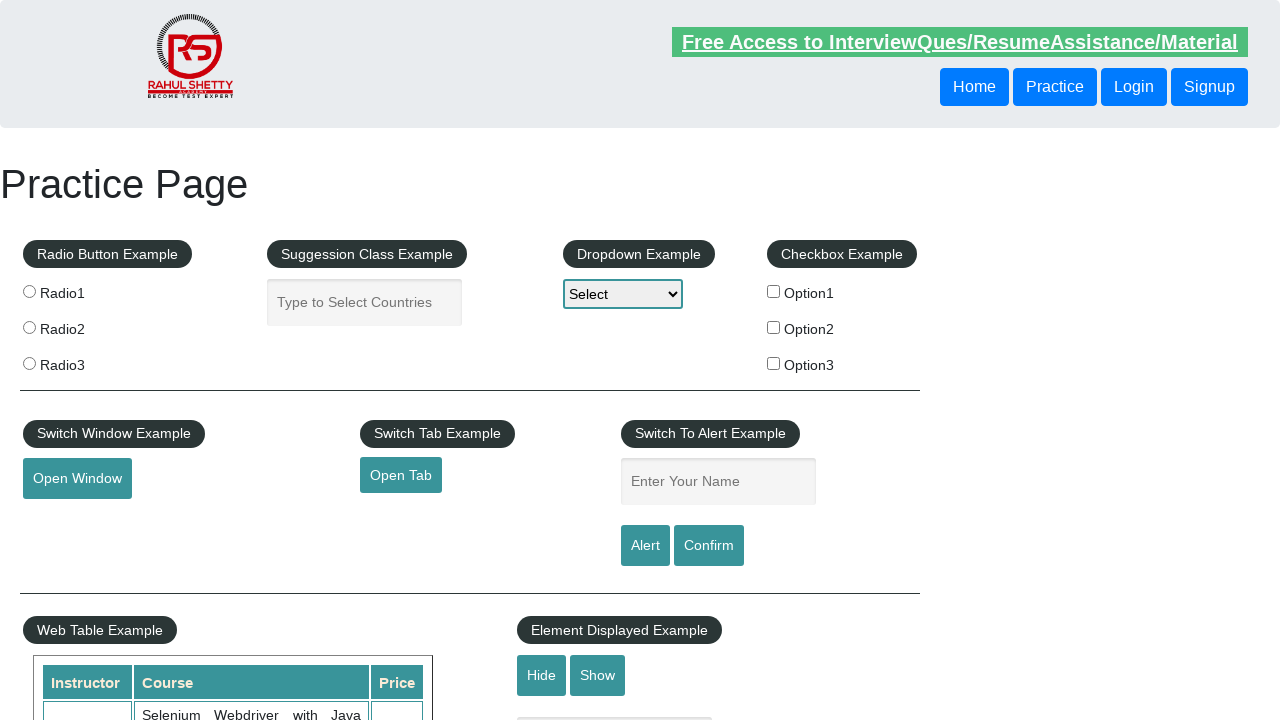

Hovered over mousehover element at (83, 361) on #mousehover
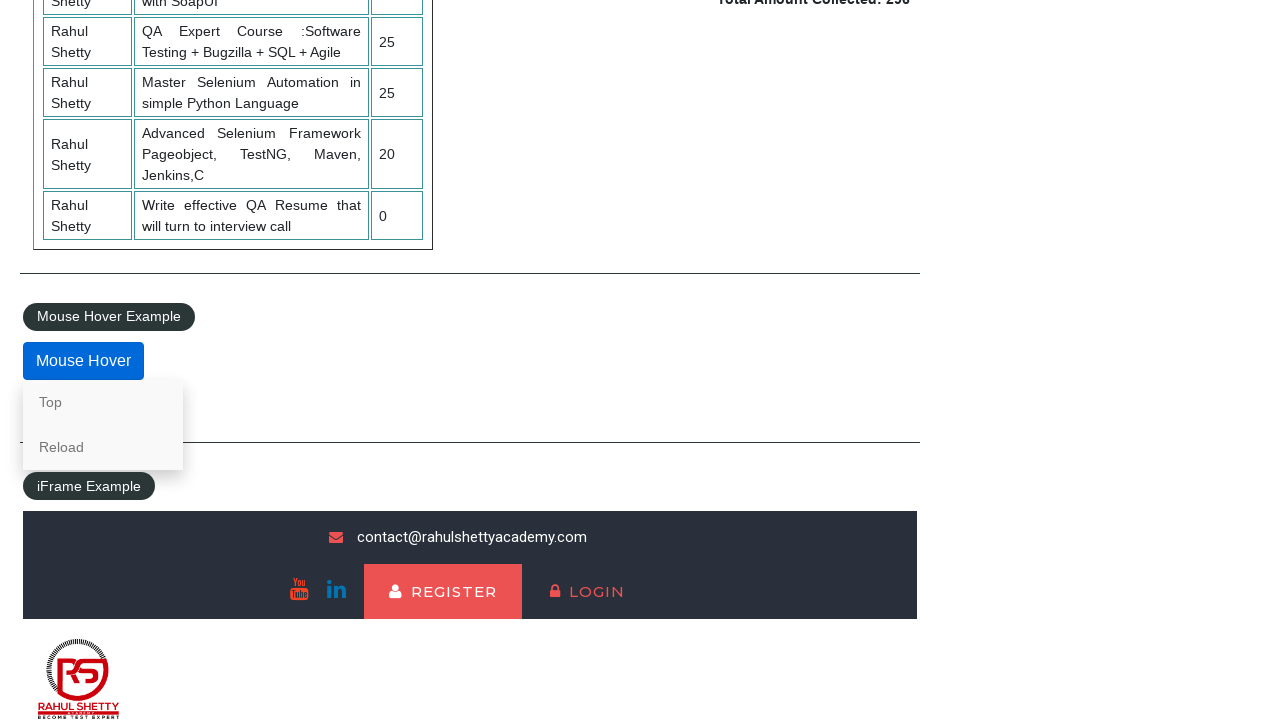

Right-clicked on the 'Top' link to open context menu at (103, 402) on text=Top
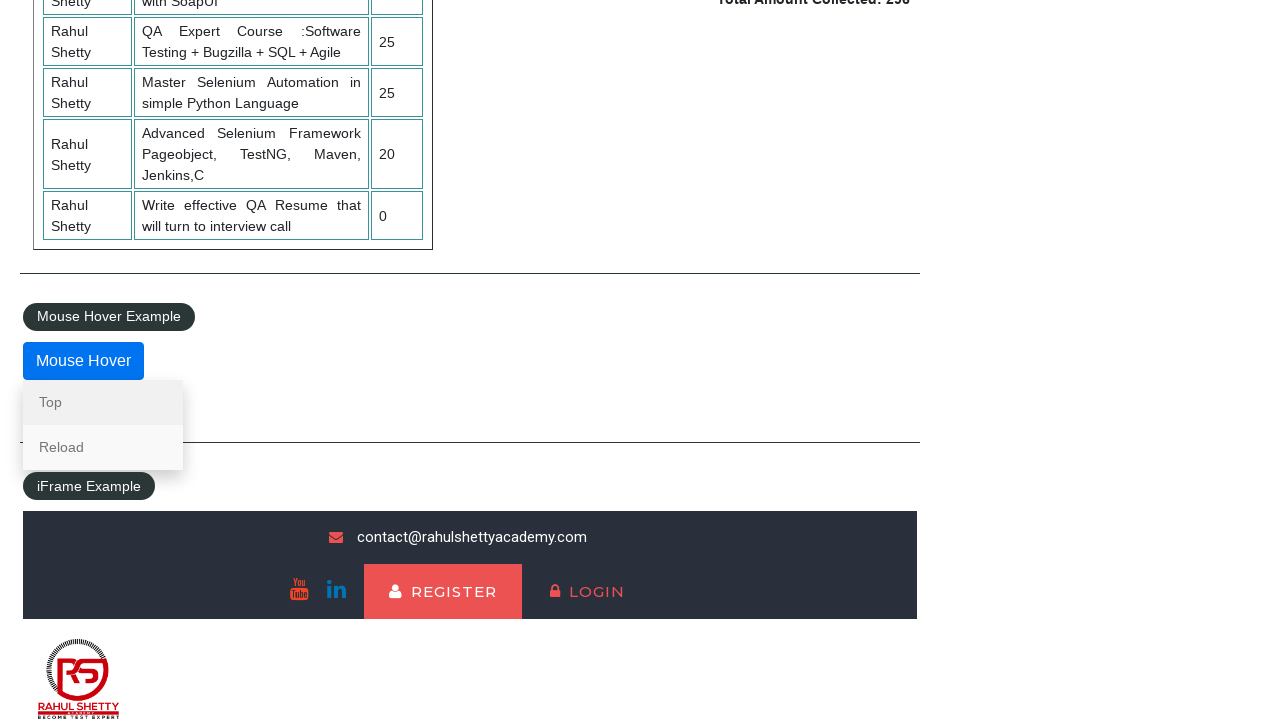

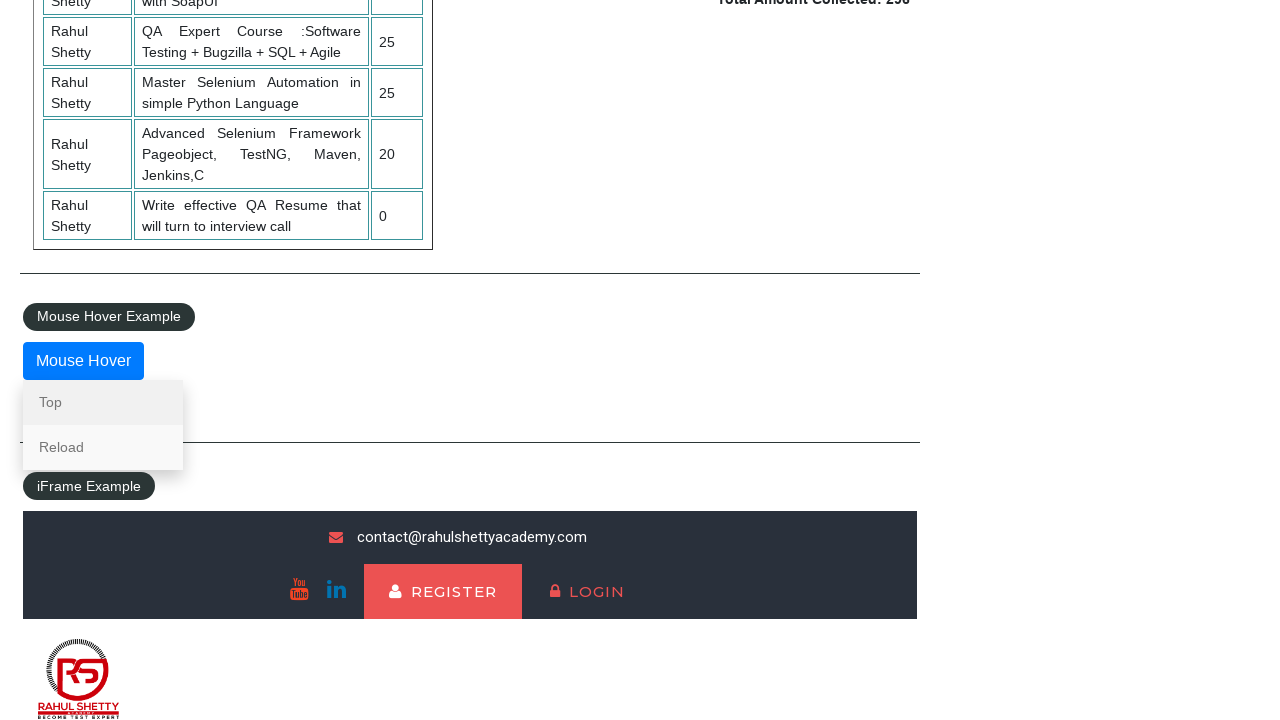